Tests dynamic loading functionality by clicking a button and waiting for content to appear

Starting URL: https://automationfc.github.io/dynamic-loading/

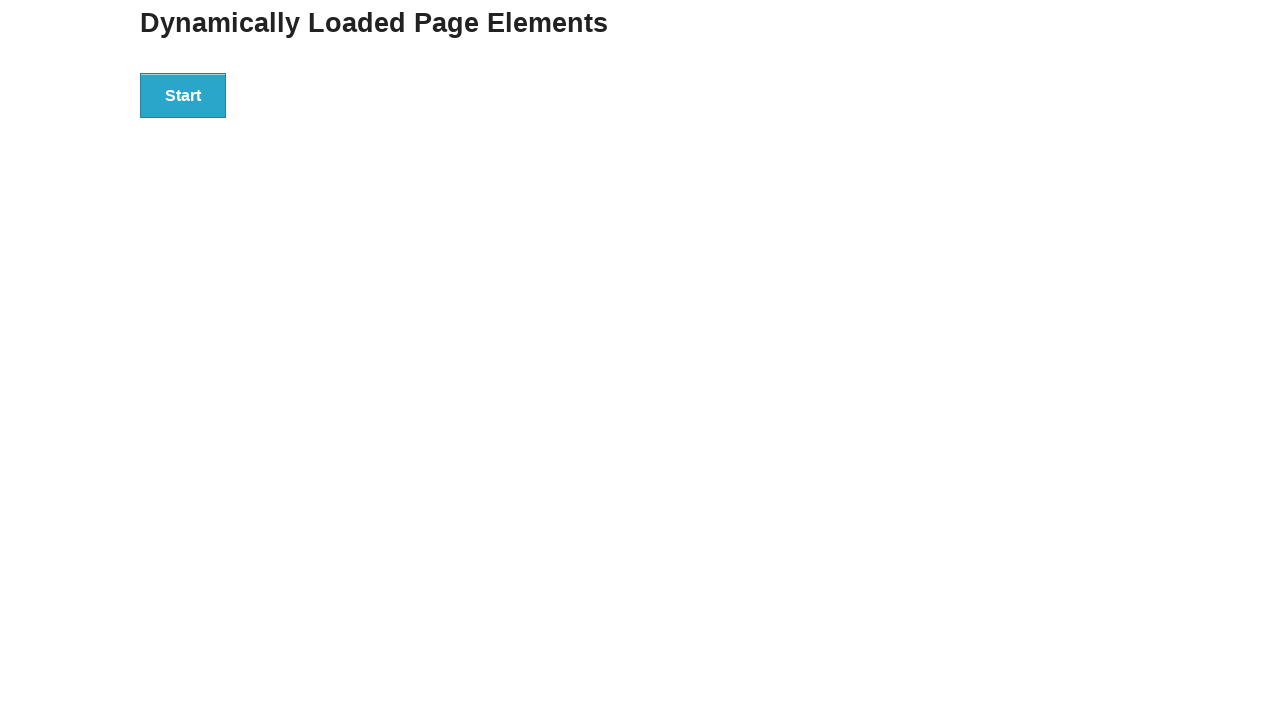

Clicked start button to trigger dynamic loading at (183, 95) on div#start>button
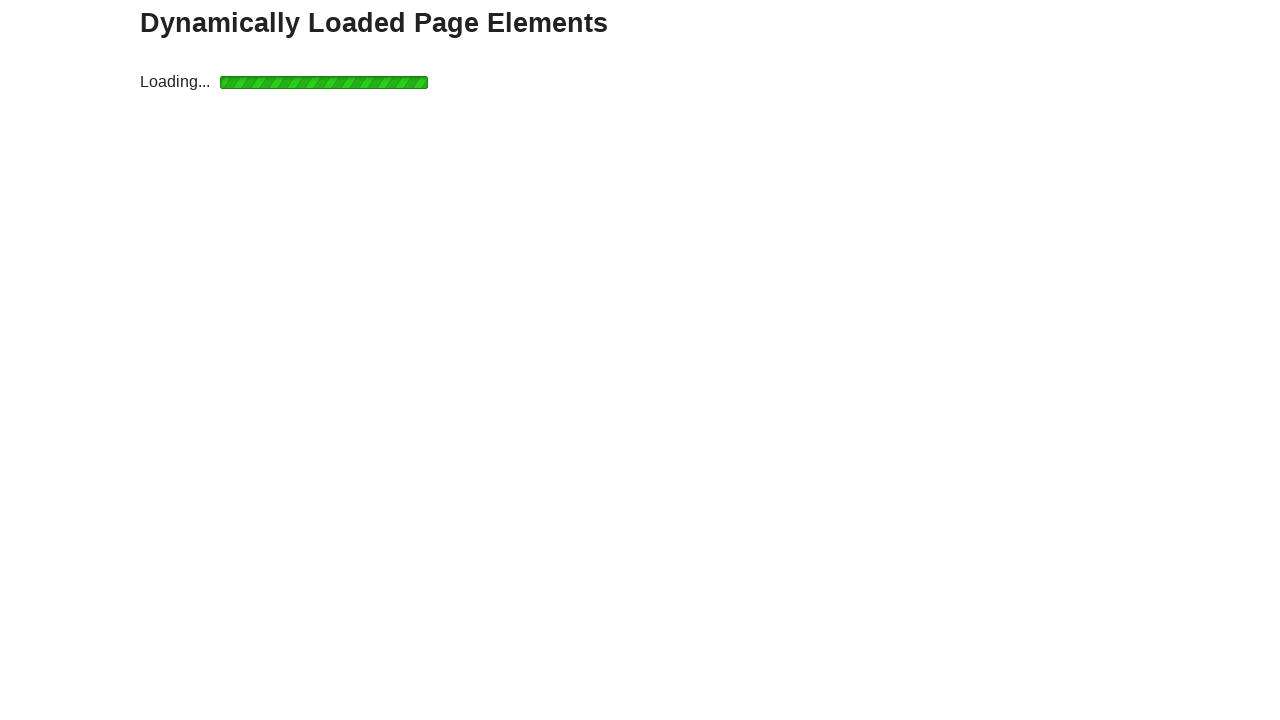

Waited for finish div with Hello World text to appear
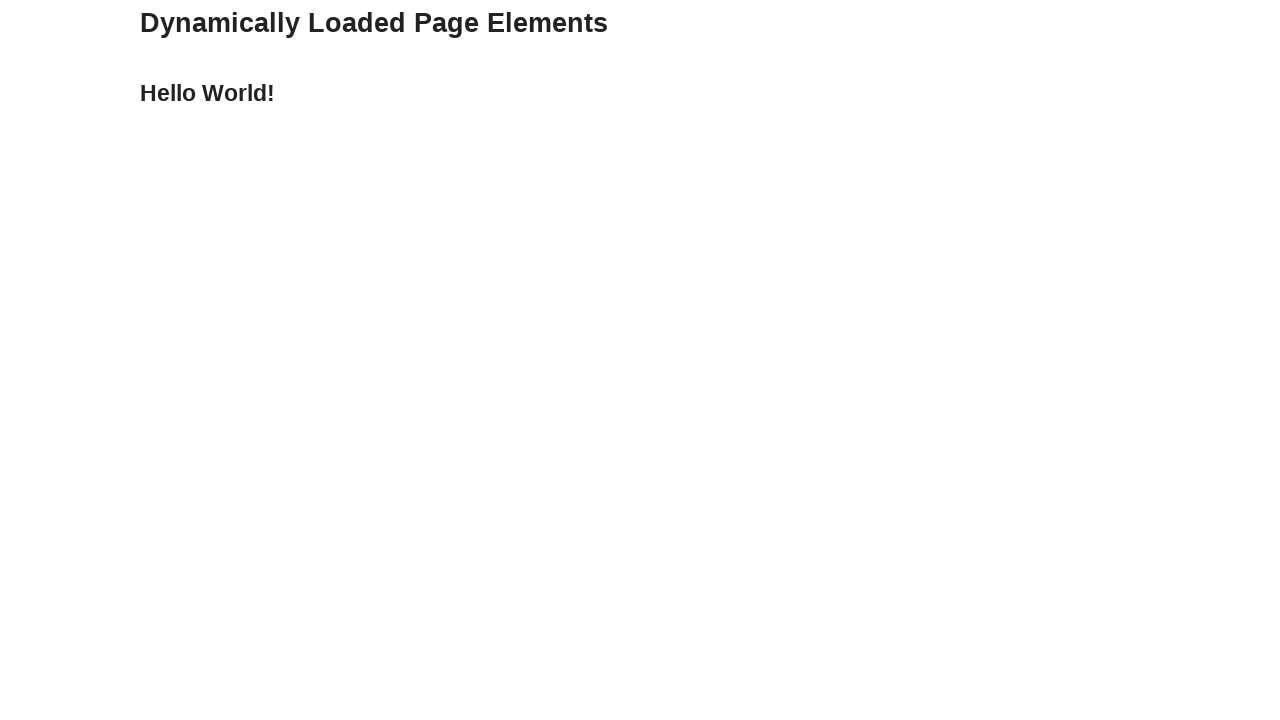

Located Hello World element
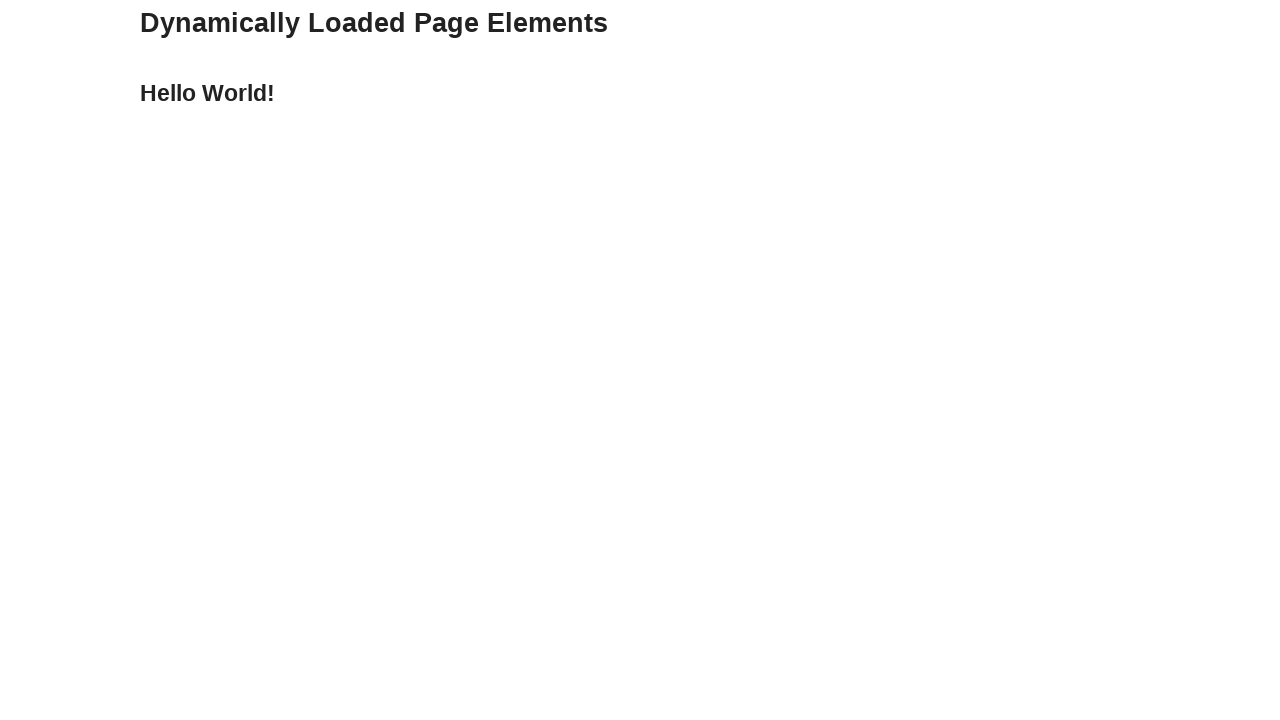

Verified that element contains 'Hello World!' text
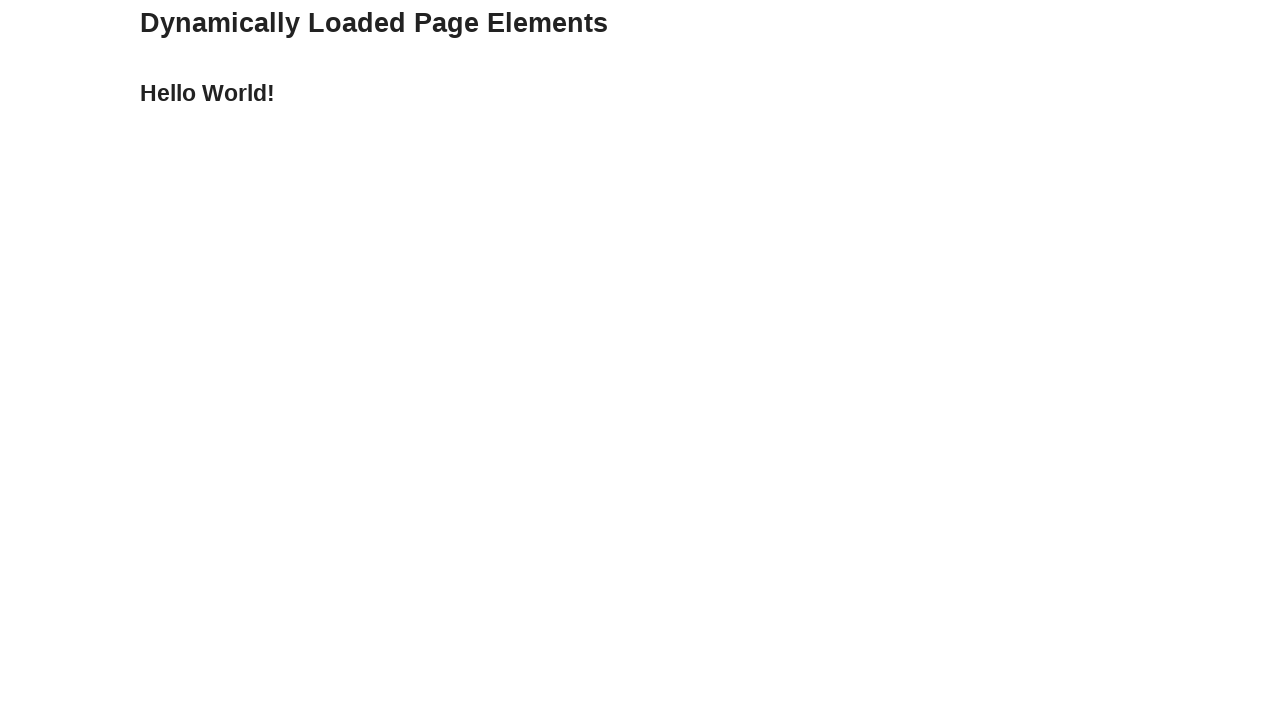

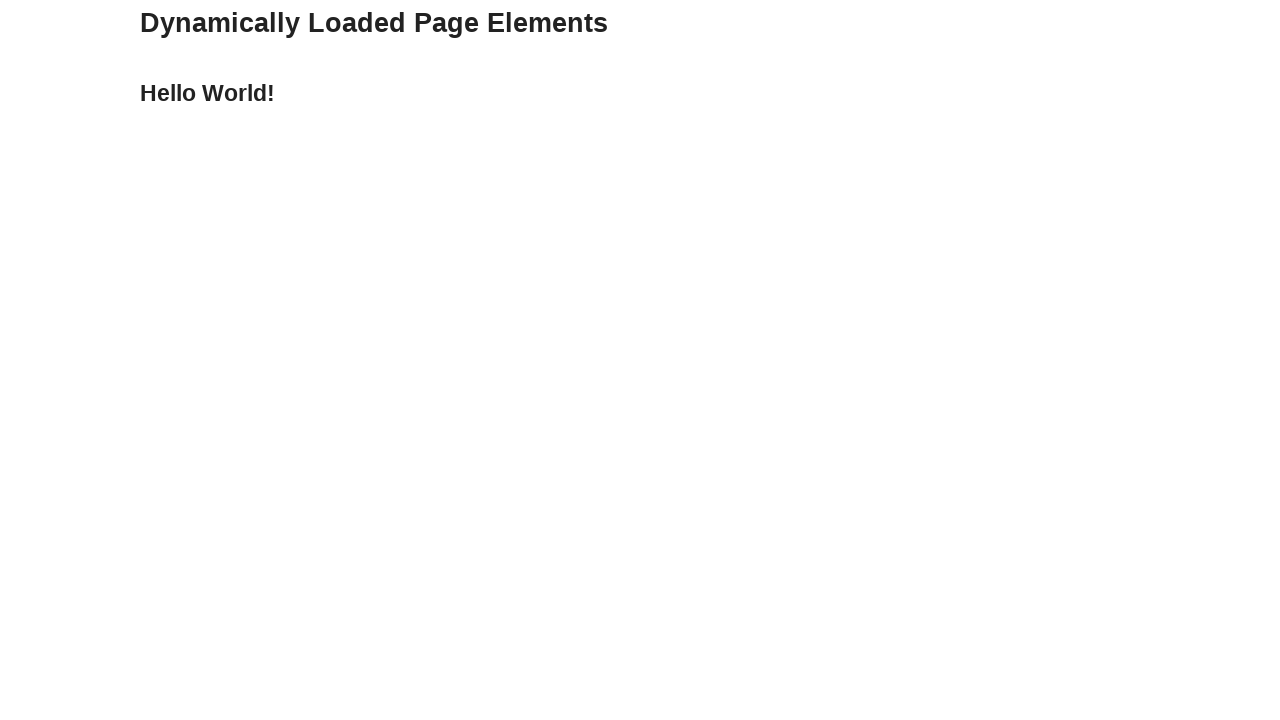